Tests interaction with dynamically loaded hidden elements

Starting URL: https://the-internet.herokuapp.com/dynamic_loading/1

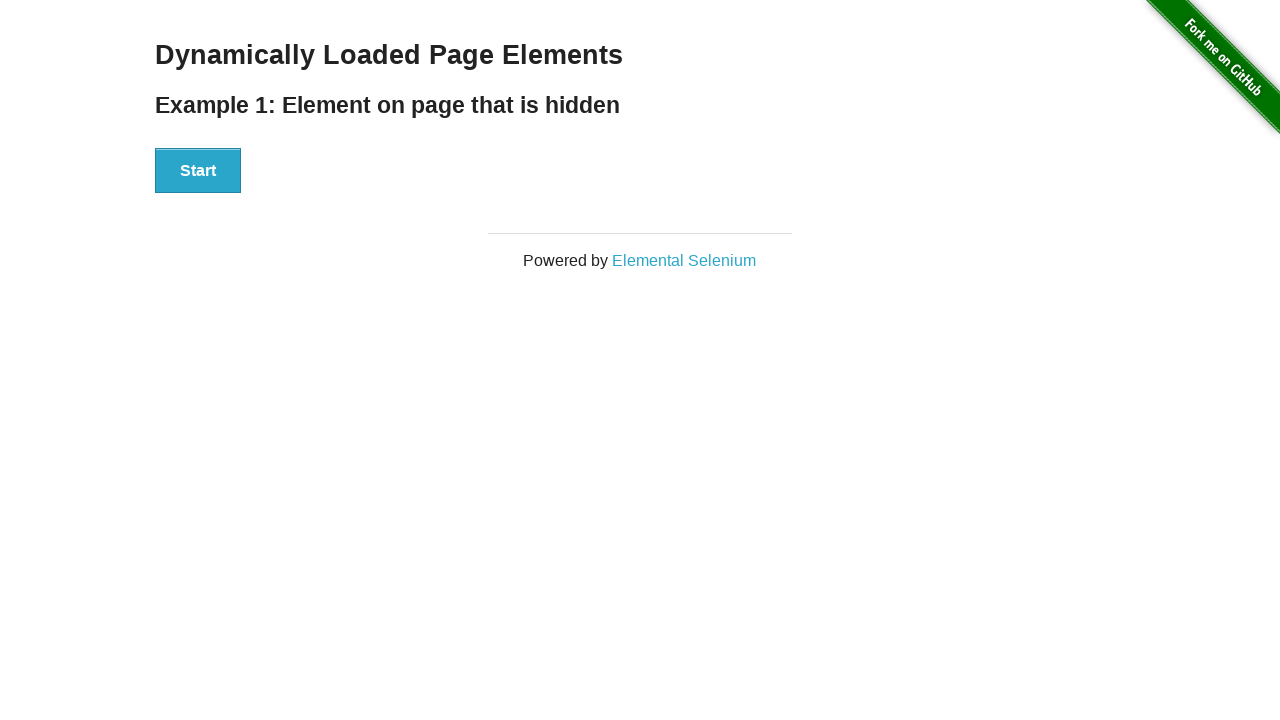

Clicked start button to reveal hidden element at (198, 171) on //*[@id="start"]/button
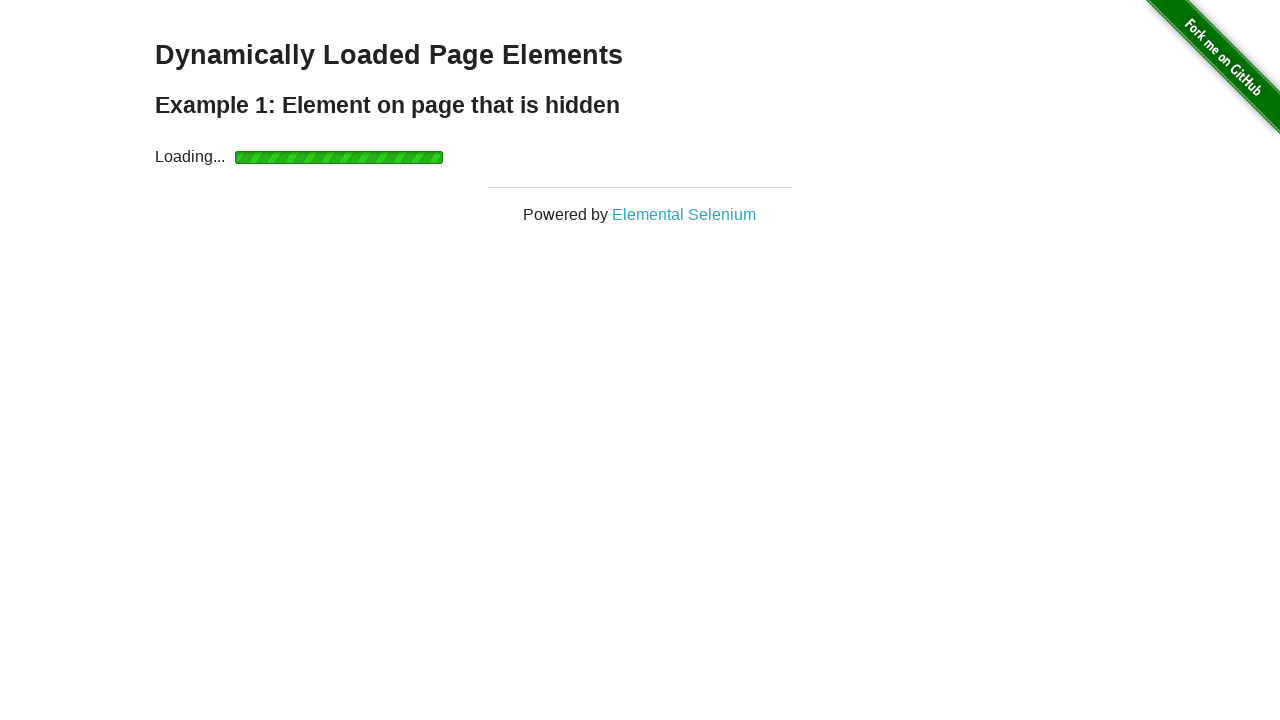

Waited for dynamically loaded finish element to appear
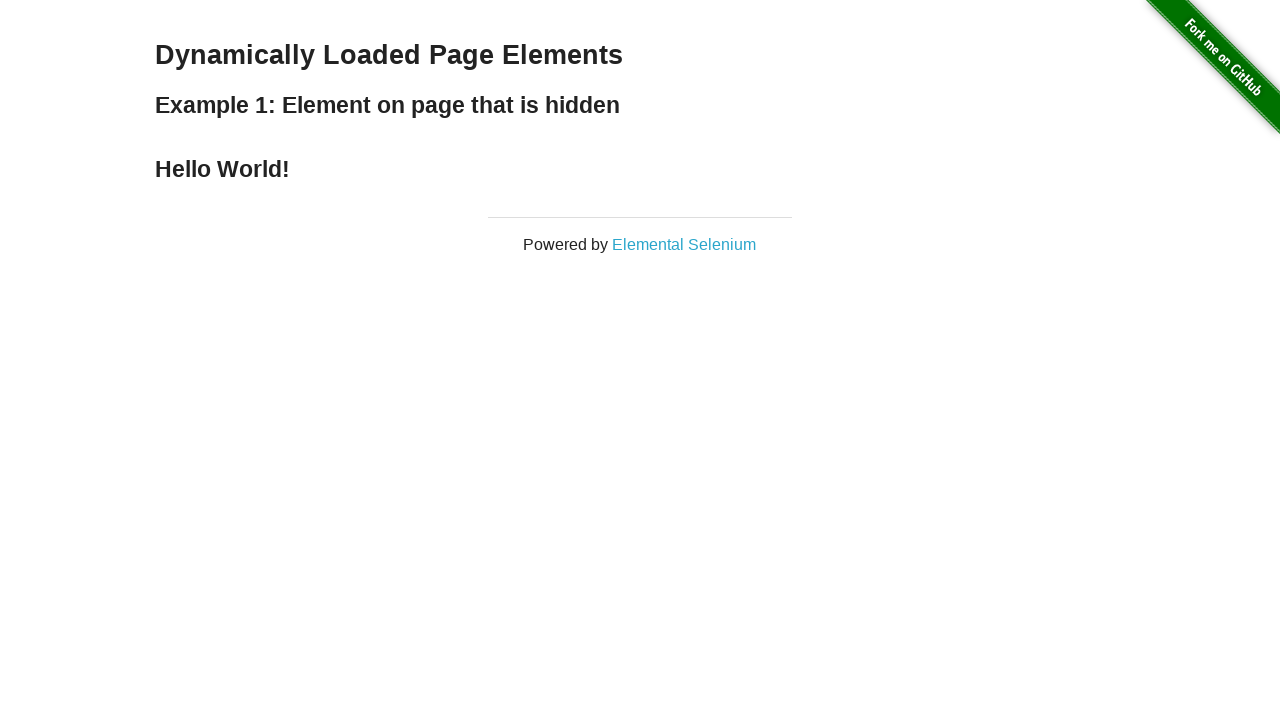

Clicked the dynamically loaded finish element at (640, 169) on #finish
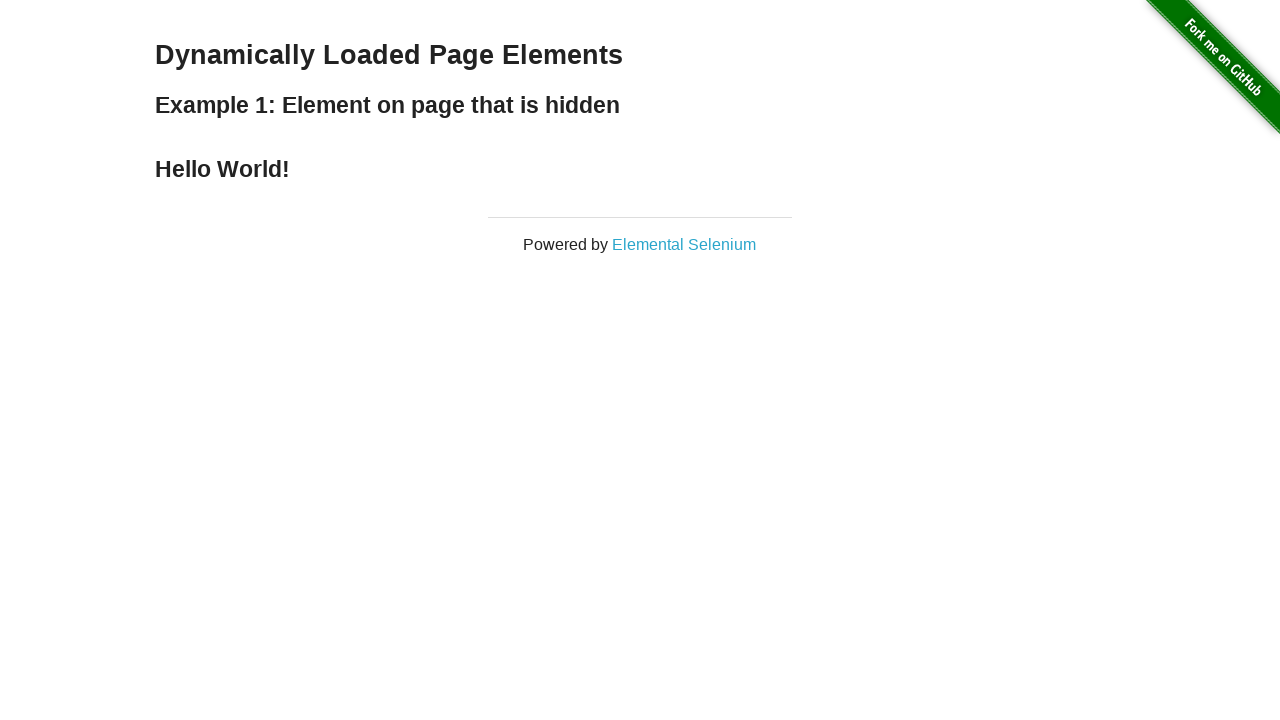

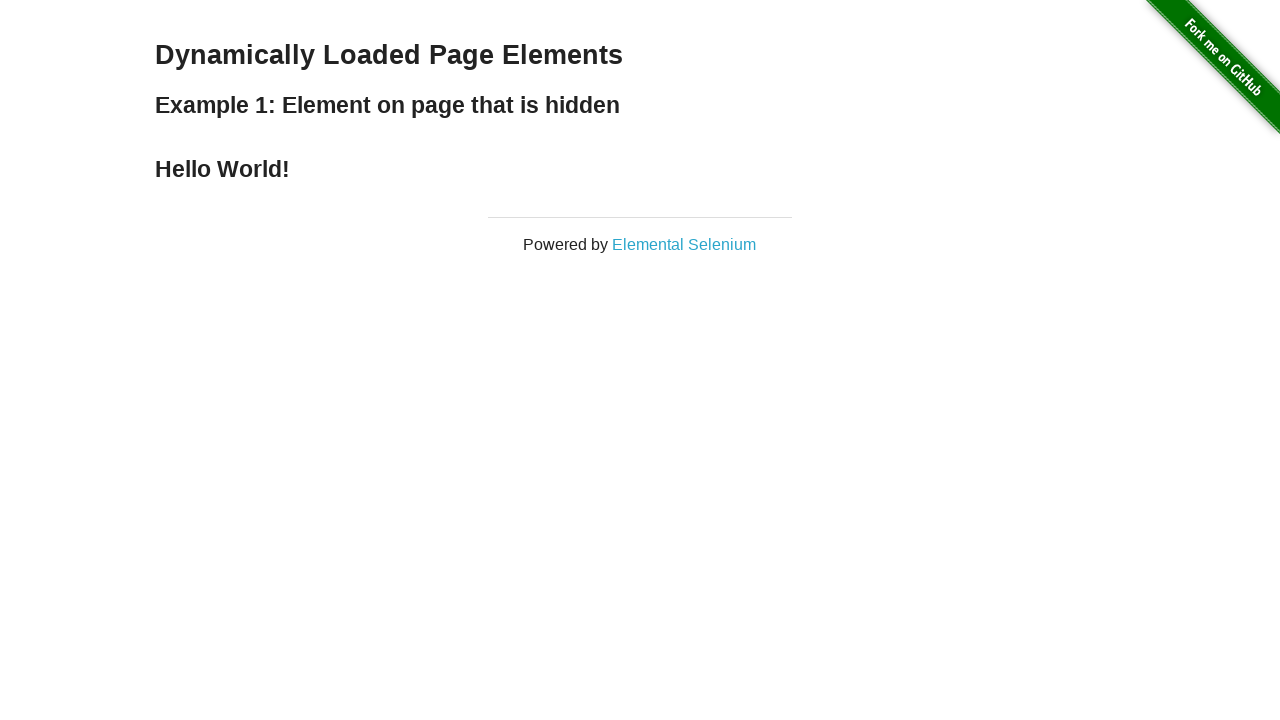